Navigates to the Frames section and then clicks on Nested Frames to explore iframe functionality on a demo website

Starting URL: https://the-internet.herokuapp.com

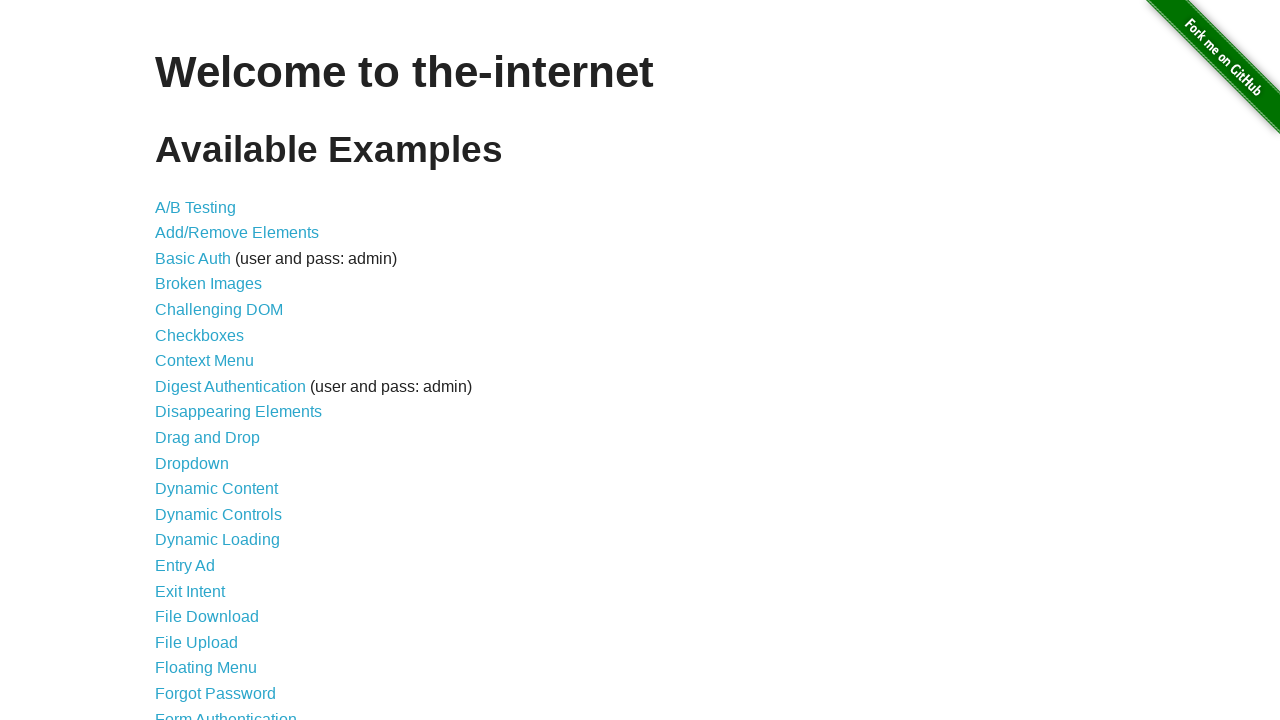

Clicked on Frames link in the content area at (182, 361) on xpath=//div[@id='content']//a[text()='Frames']
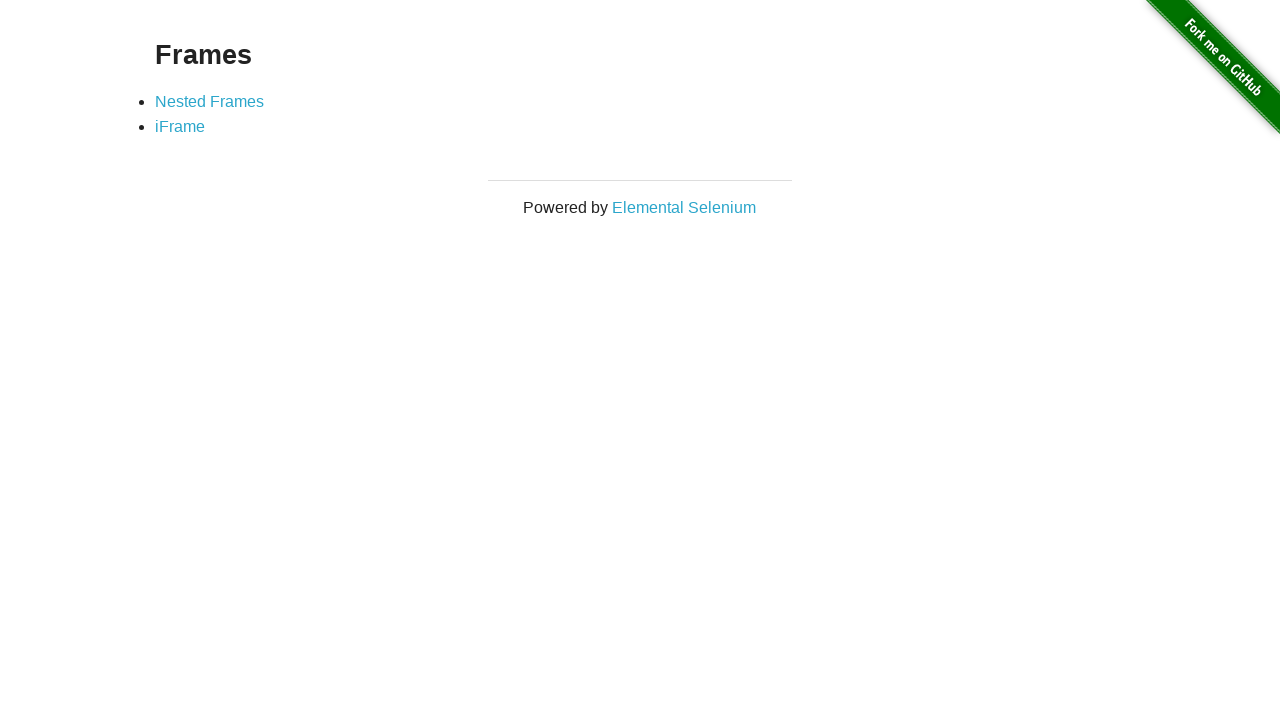

Clicked on Nested Frames link to explore iframe functionality at (210, 101) on xpath=//div[@id='content']//a[text()='Nested Frames']
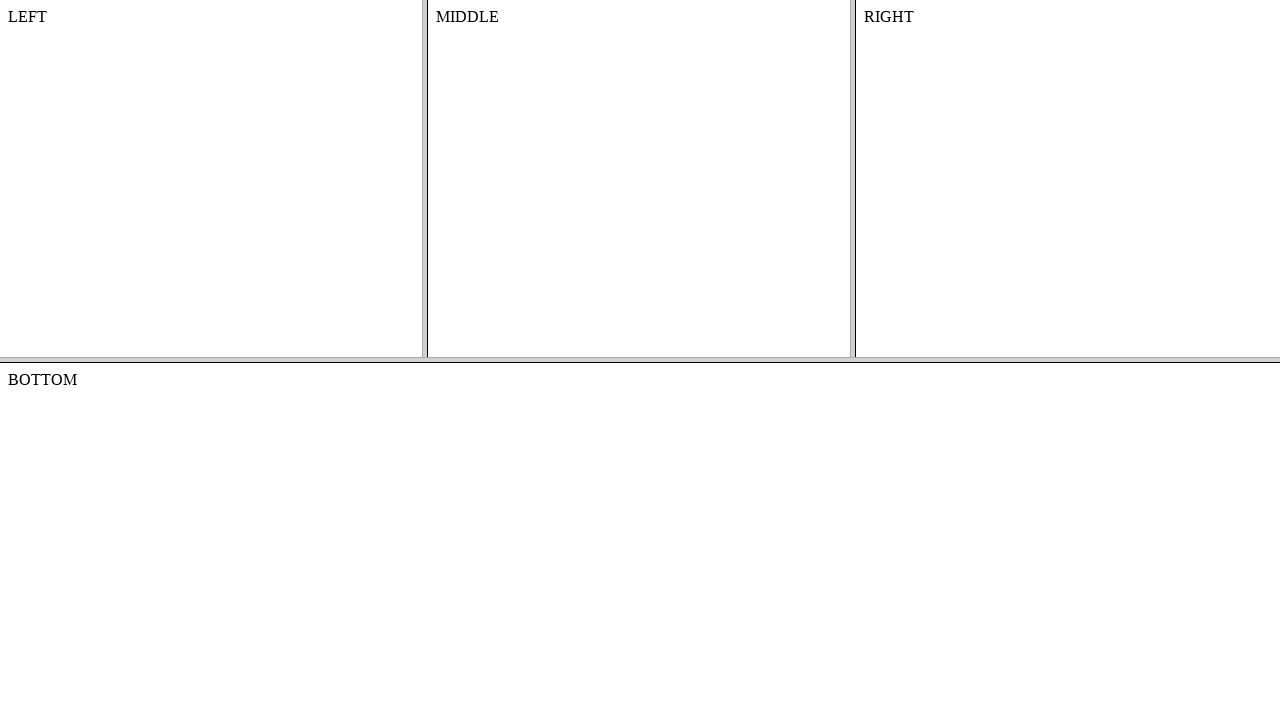

Page finished loading and Nested Frames demo is ready
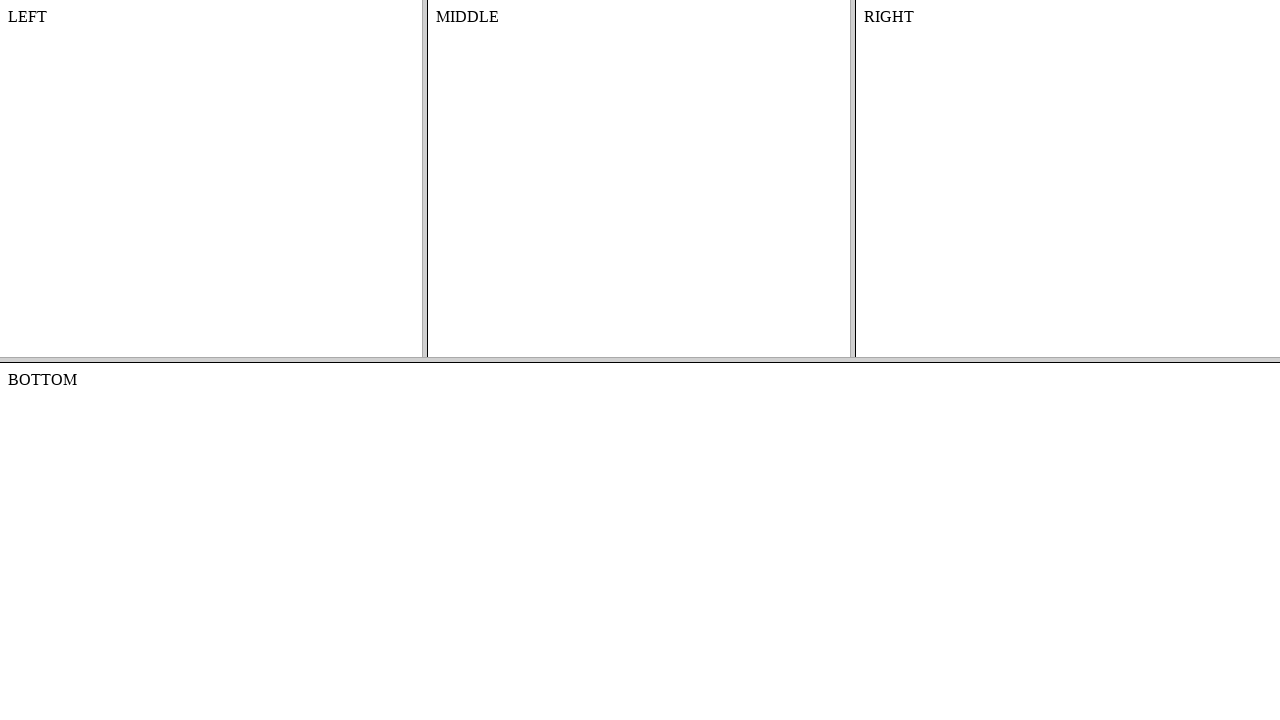

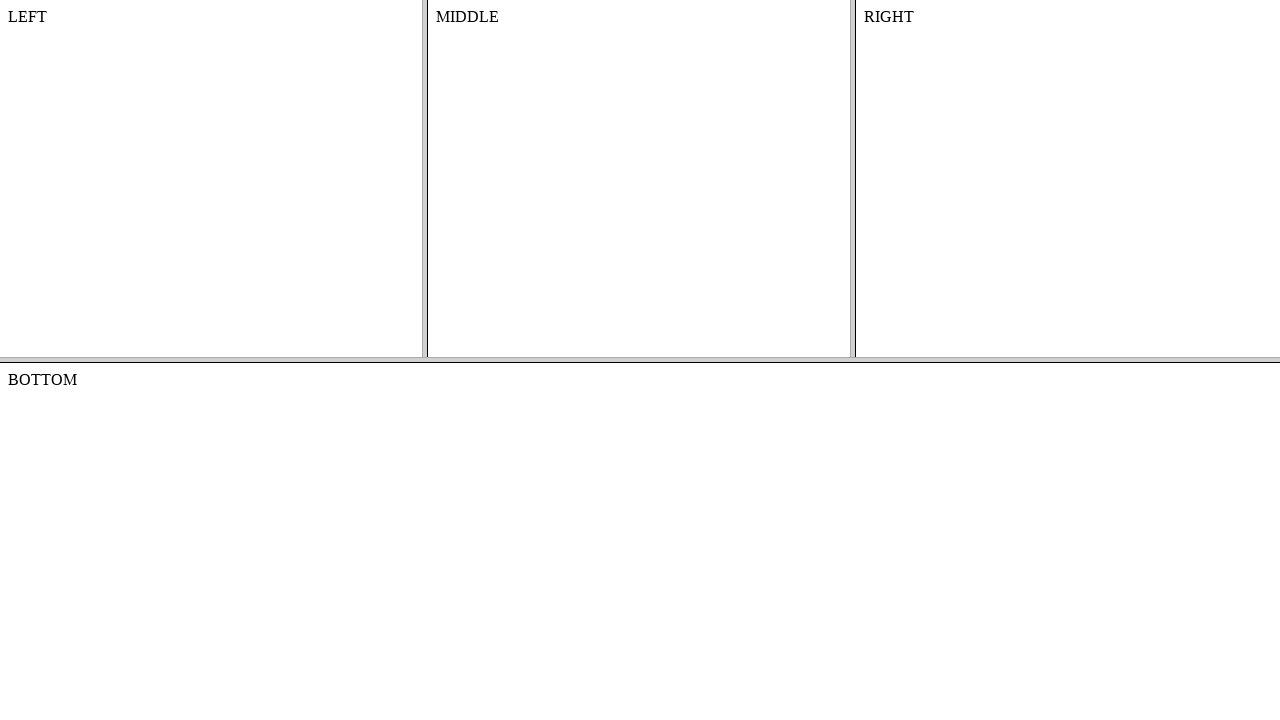